Tests checkbox handling by clicking the first 3 checkboxes, then iterating through all checkboxes to unselect any that are selected

Starting URL: https://testautomationpractice.blogspot.com/

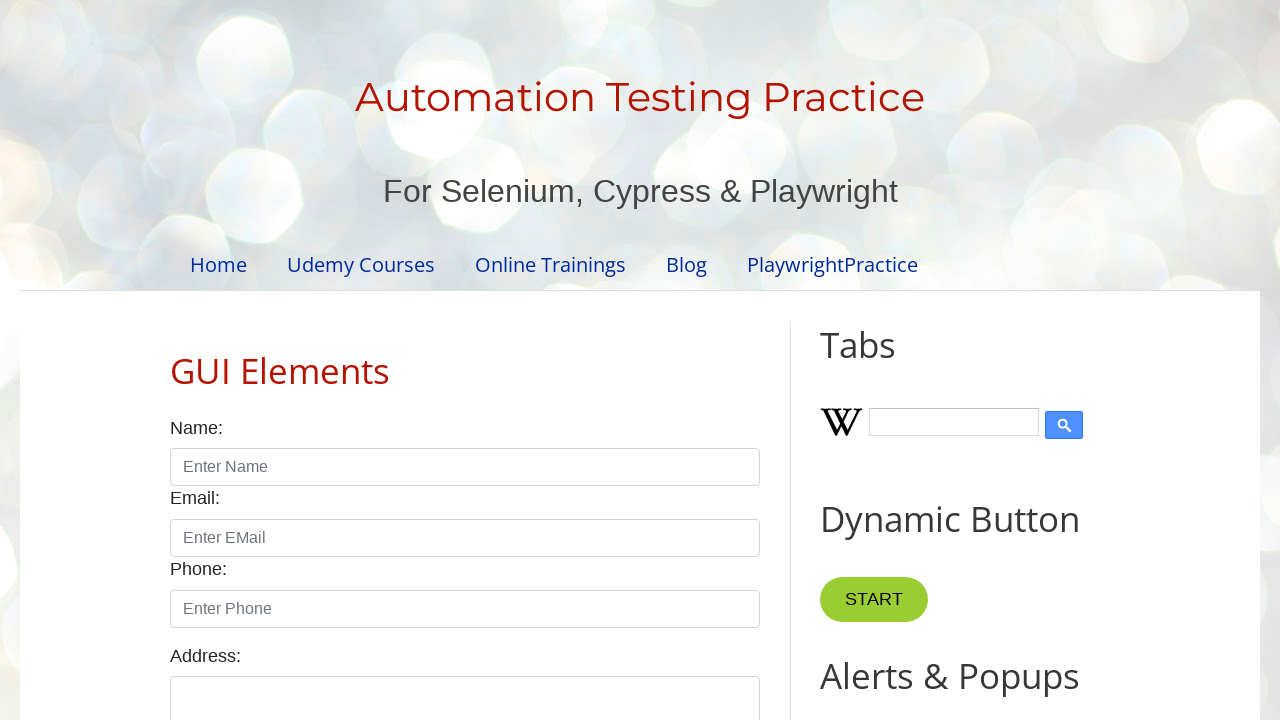

Navigated to test automation practice website
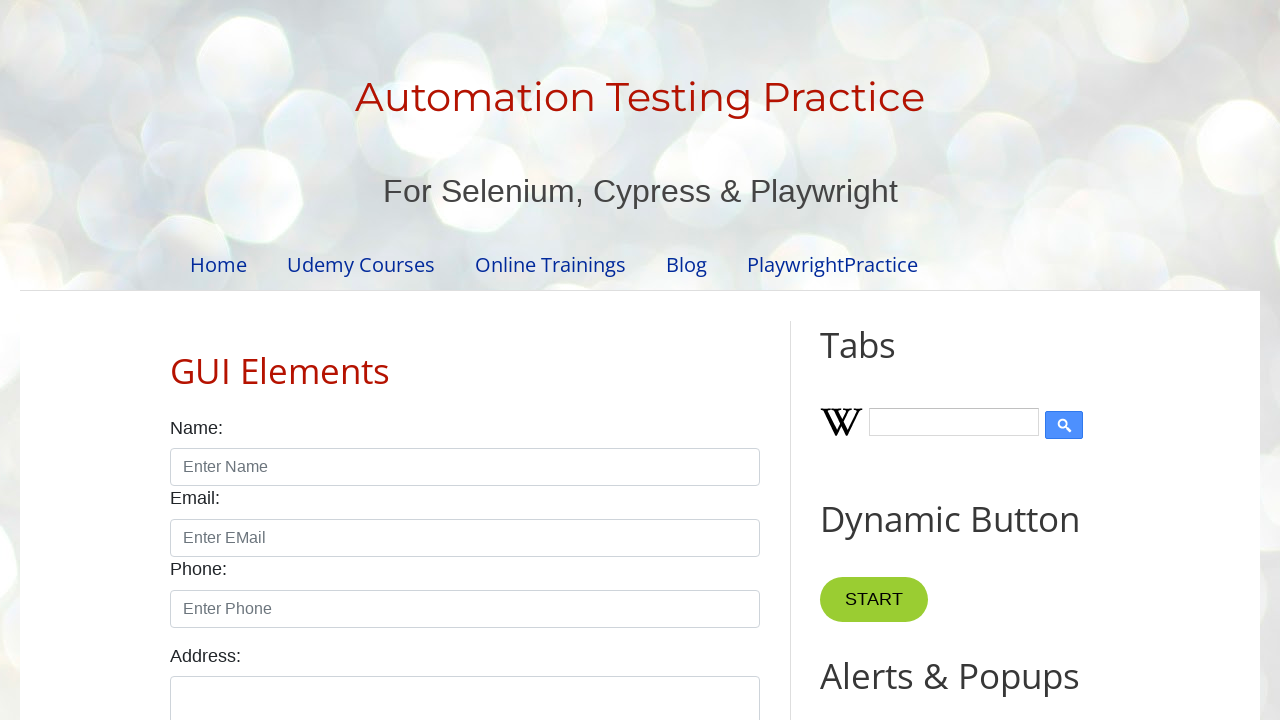

Located all checkboxes on the page
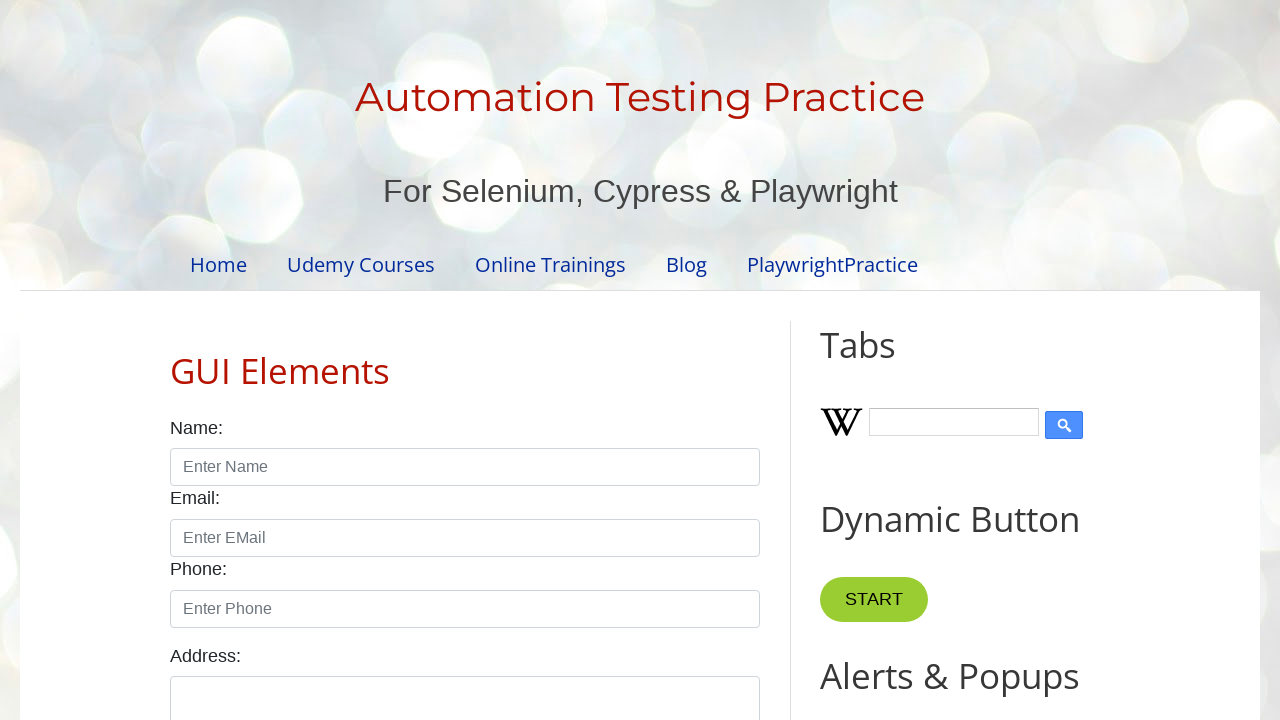

Clicked checkbox 1 to select it at (176, 360) on .form-check-input[type='checkbox'] >> nth=0
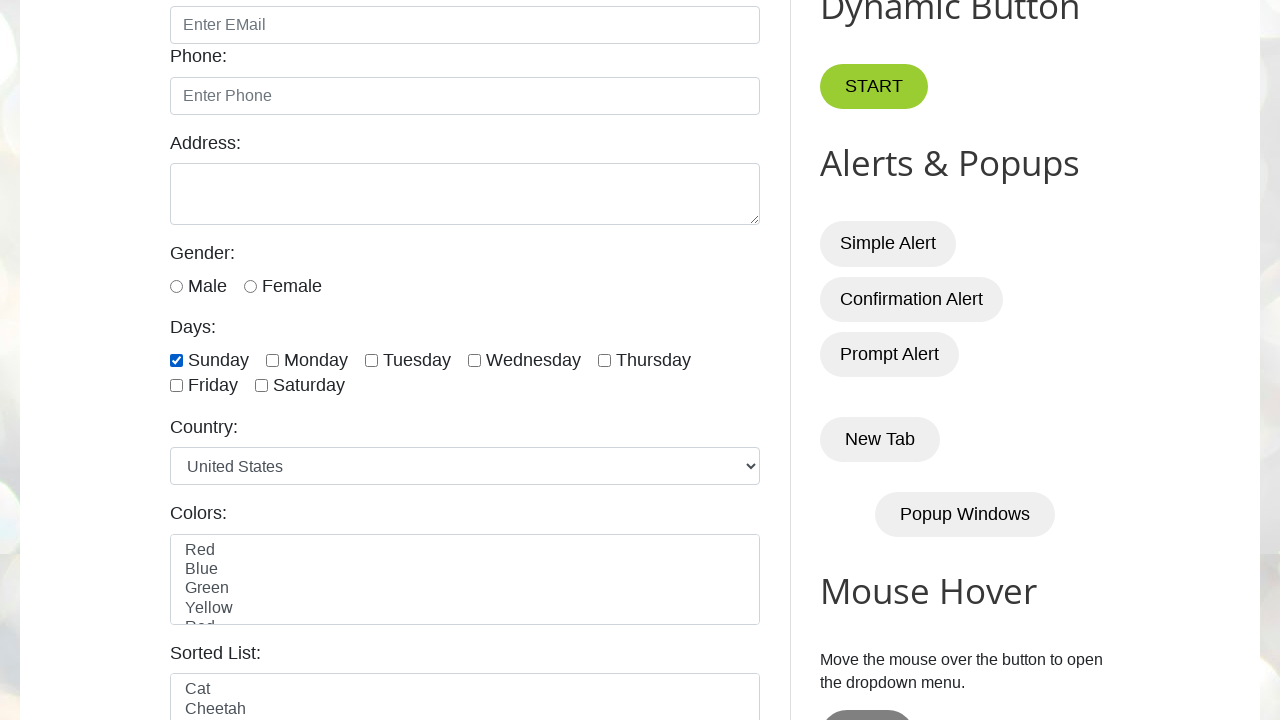

Clicked checkbox 2 to select it at (272, 360) on .form-check-input[type='checkbox'] >> nth=1
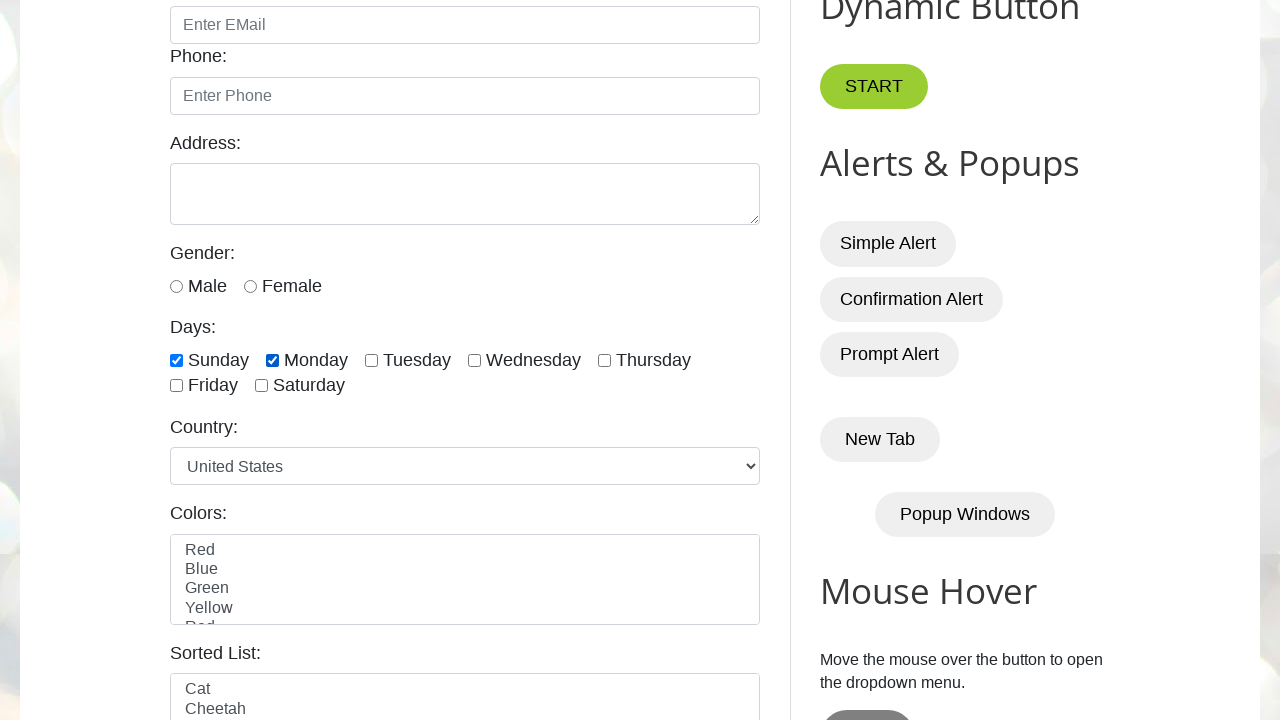

Clicked checkbox 3 to select it at (372, 360) on .form-check-input[type='checkbox'] >> nth=2
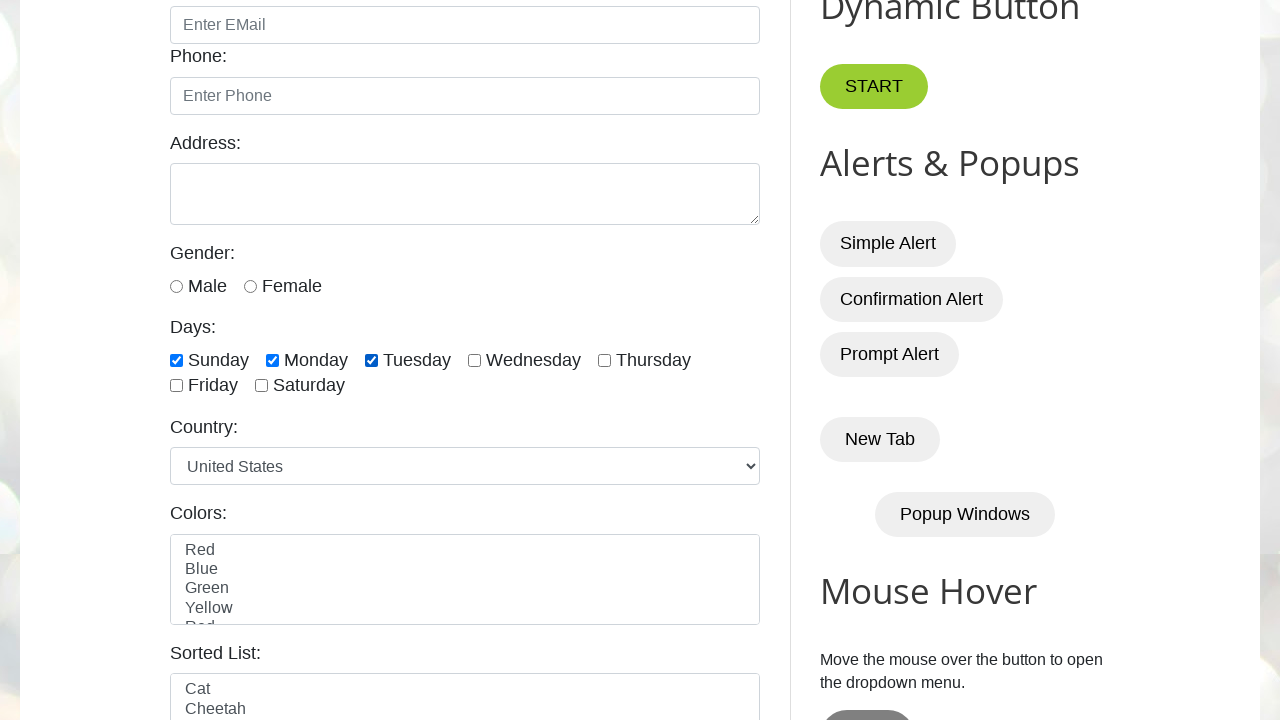

Waited 1 second for checkbox clicks to register
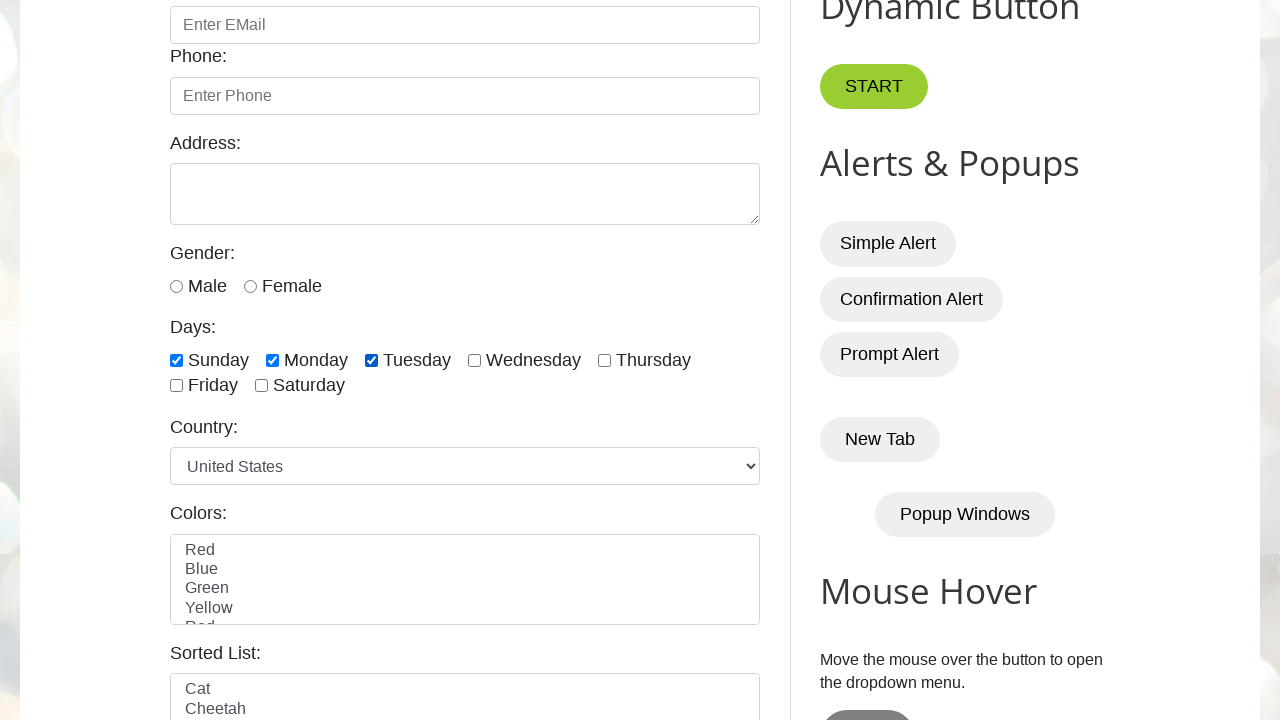

Counted total checkboxes: 7
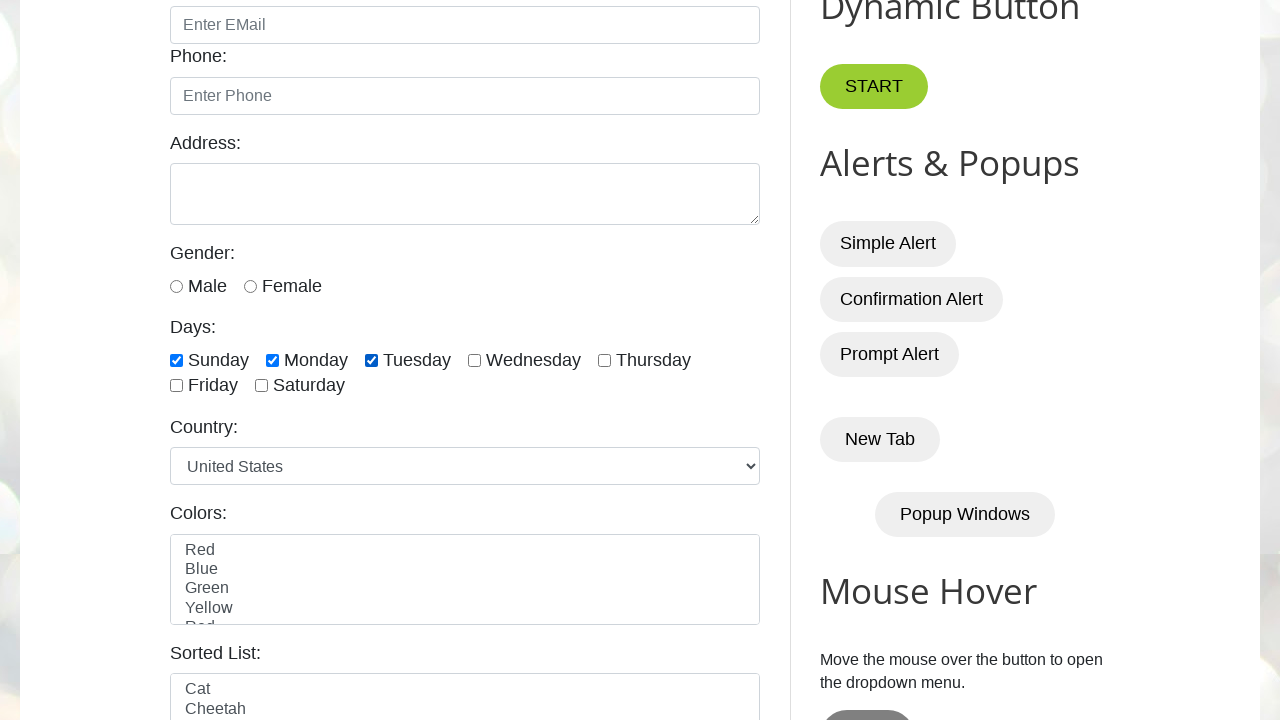

Unselected checkbox 1 at (176, 360) on .form-check-input[type='checkbox'] >> nth=0
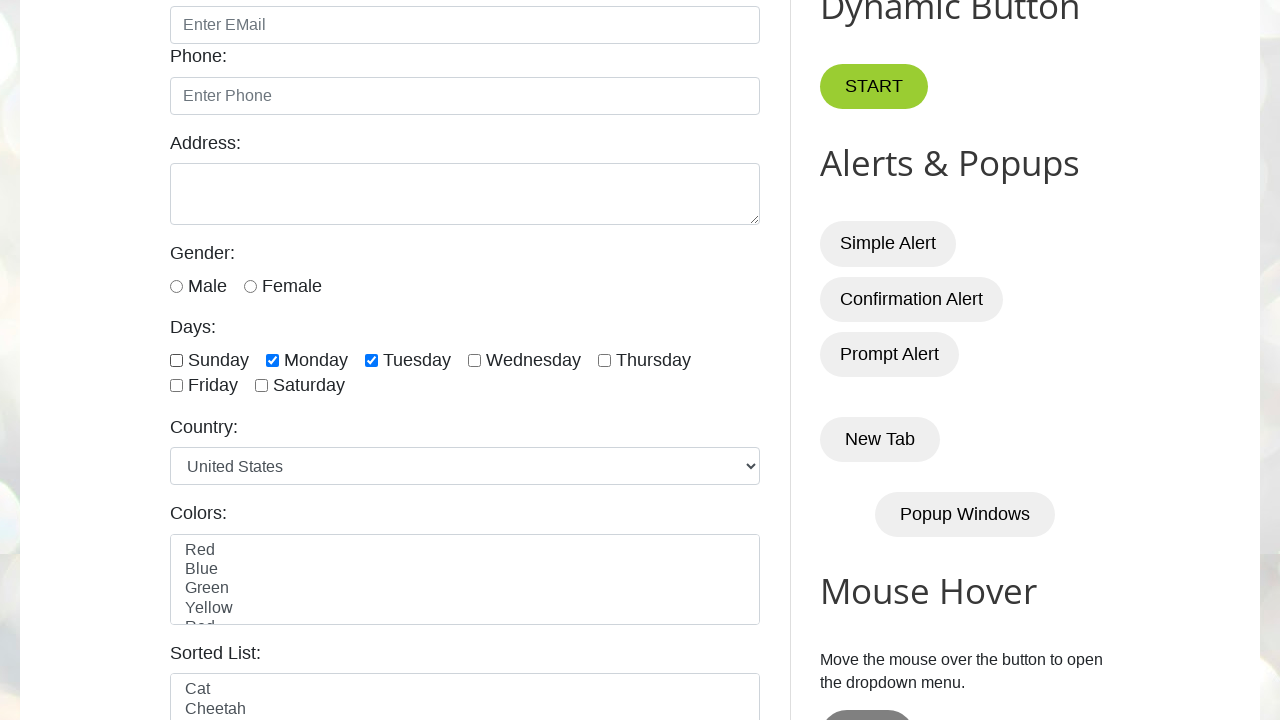

Unselected checkbox 2 at (272, 360) on .form-check-input[type='checkbox'] >> nth=1
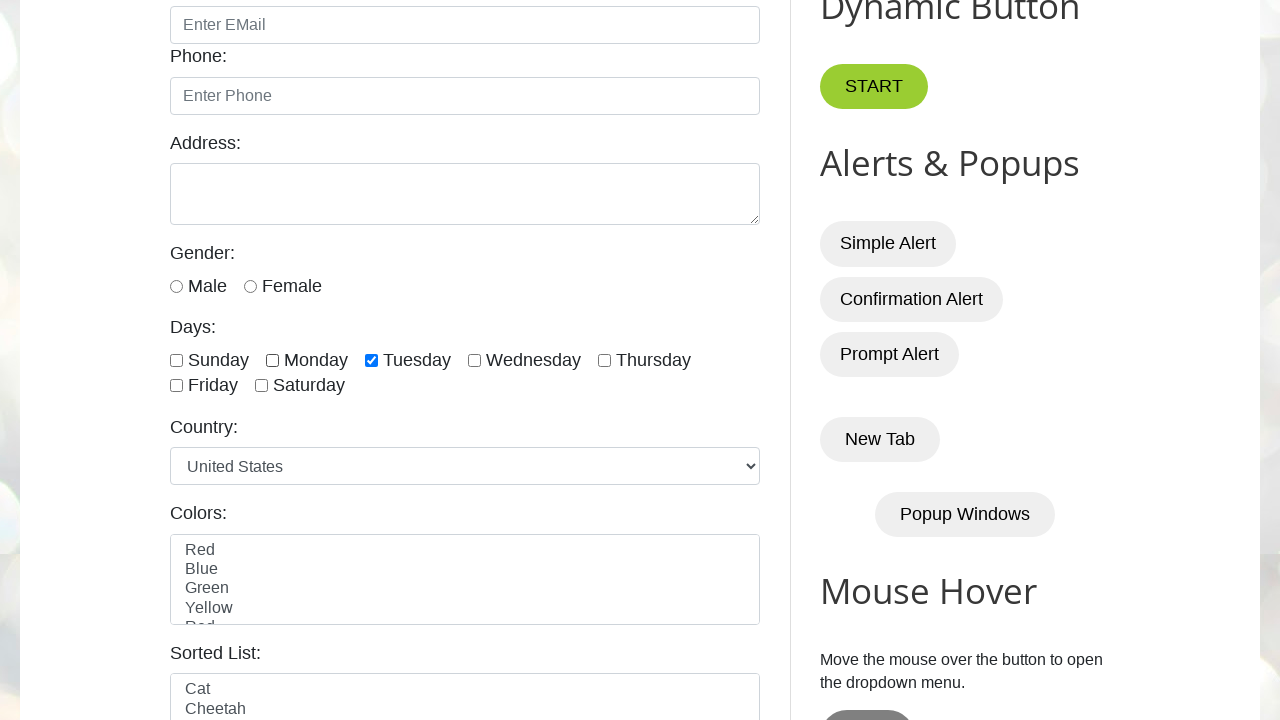

Unselected checkbox 3 at (372, 360) on .form-check-input[type='checkbox'] >> nth=2
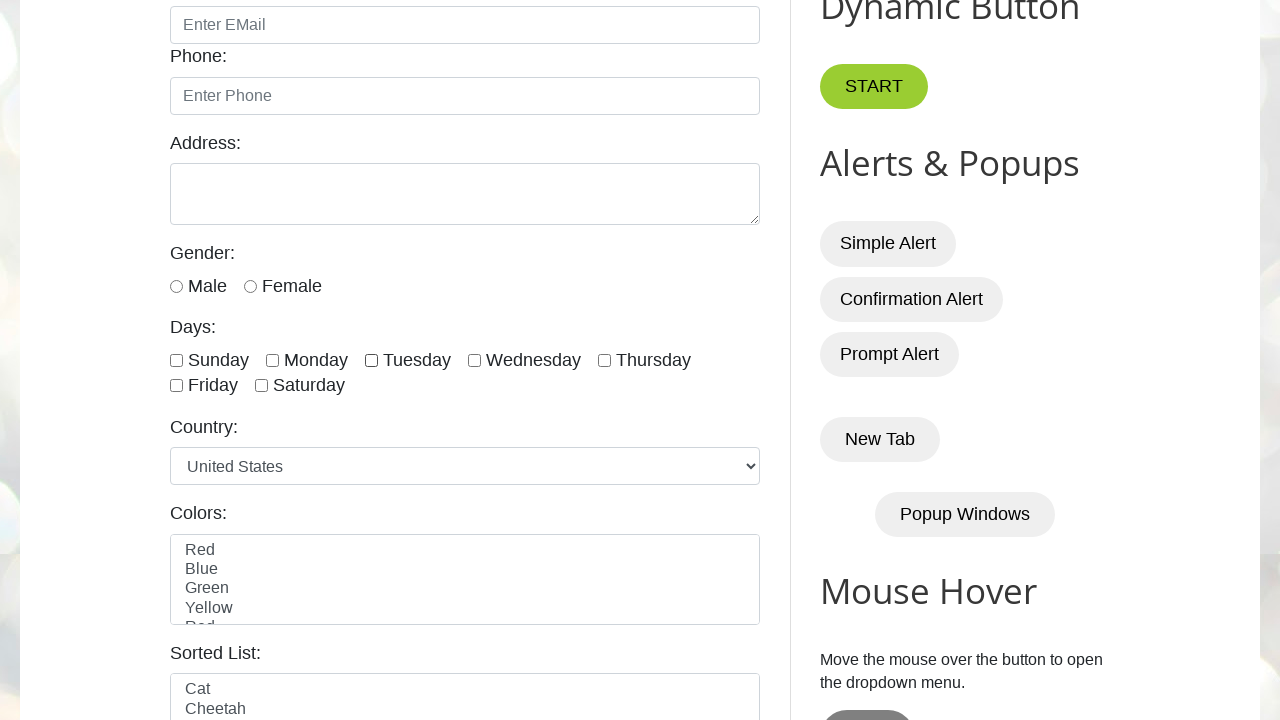

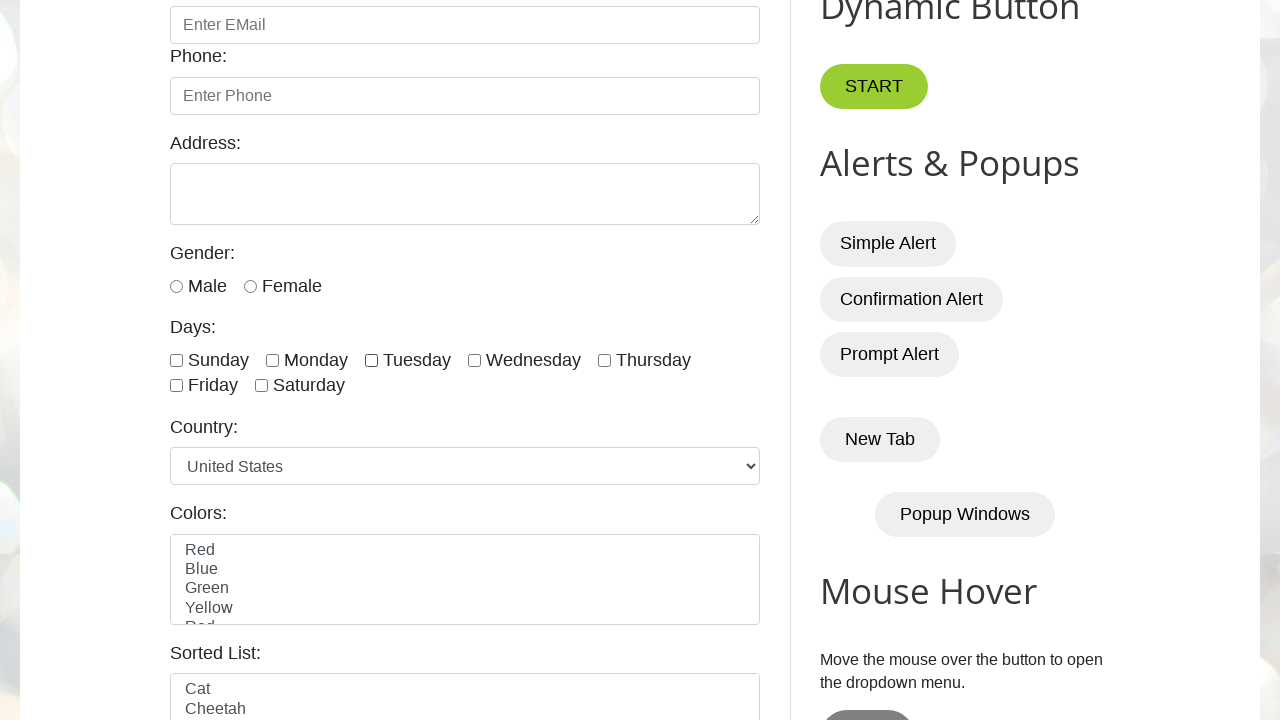